Tests sorting the Due column on table 2 (with semantic class attributes) in ascending order using class-based selectors

Starting URL: http://the-internet.herokuapp.com/tables

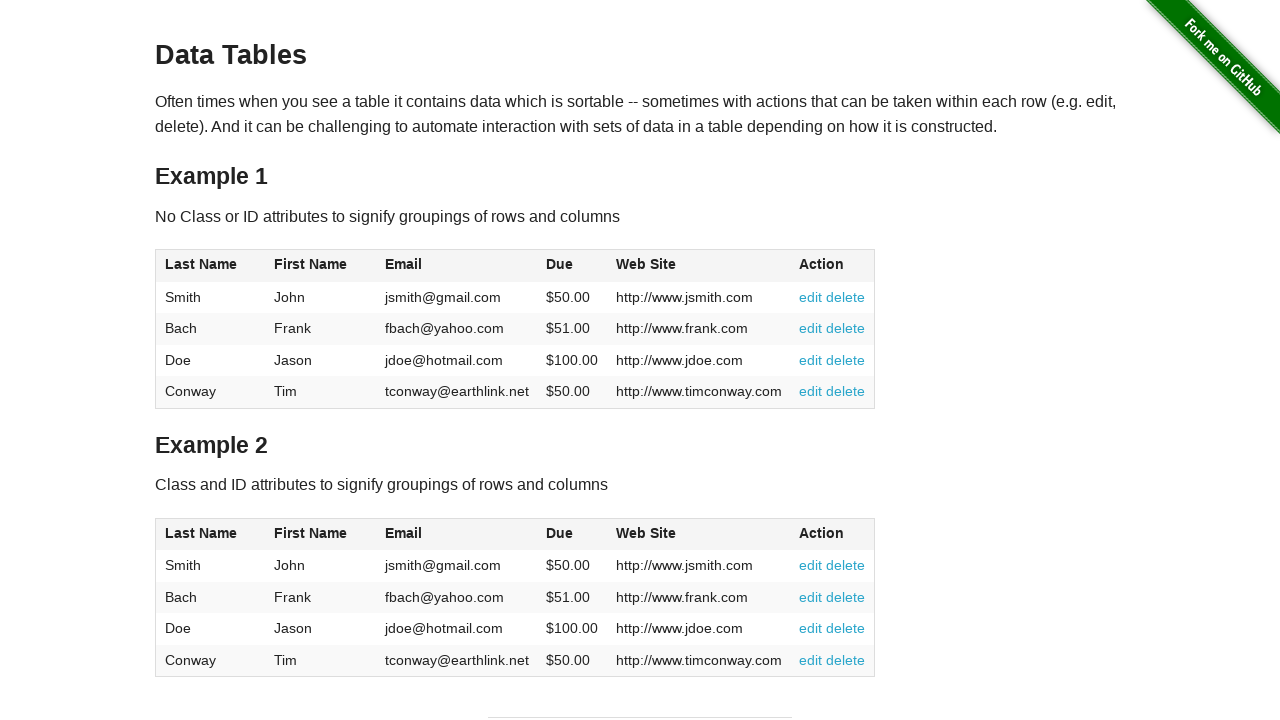

Clicked Due column header in table 2 to sort at (560, 533) on #table2 thead .dues
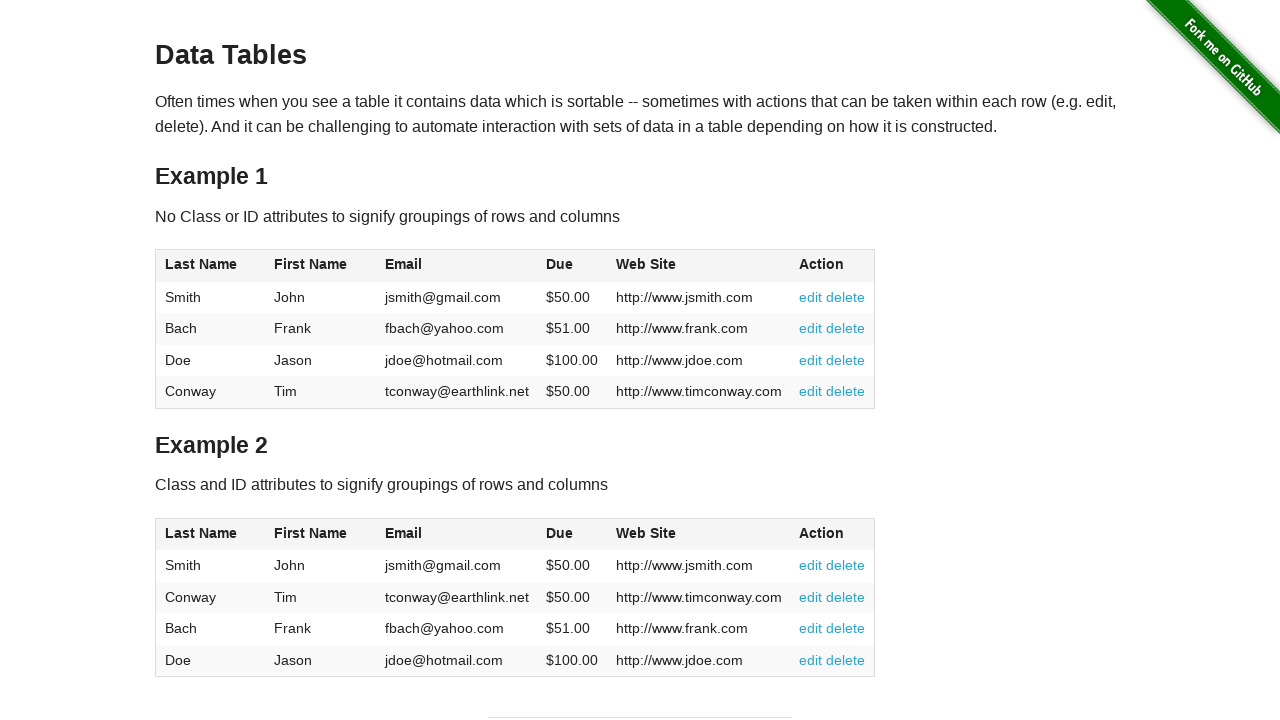

Table 2 Due column sorted in ascending order
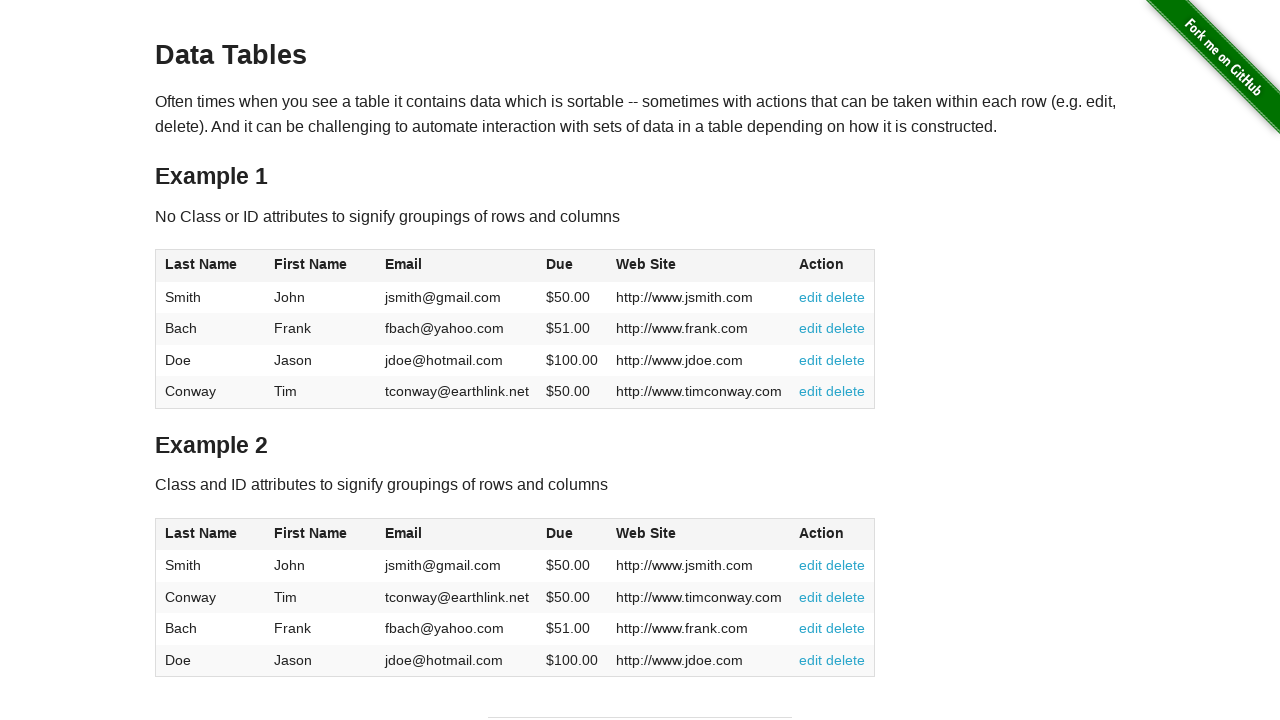

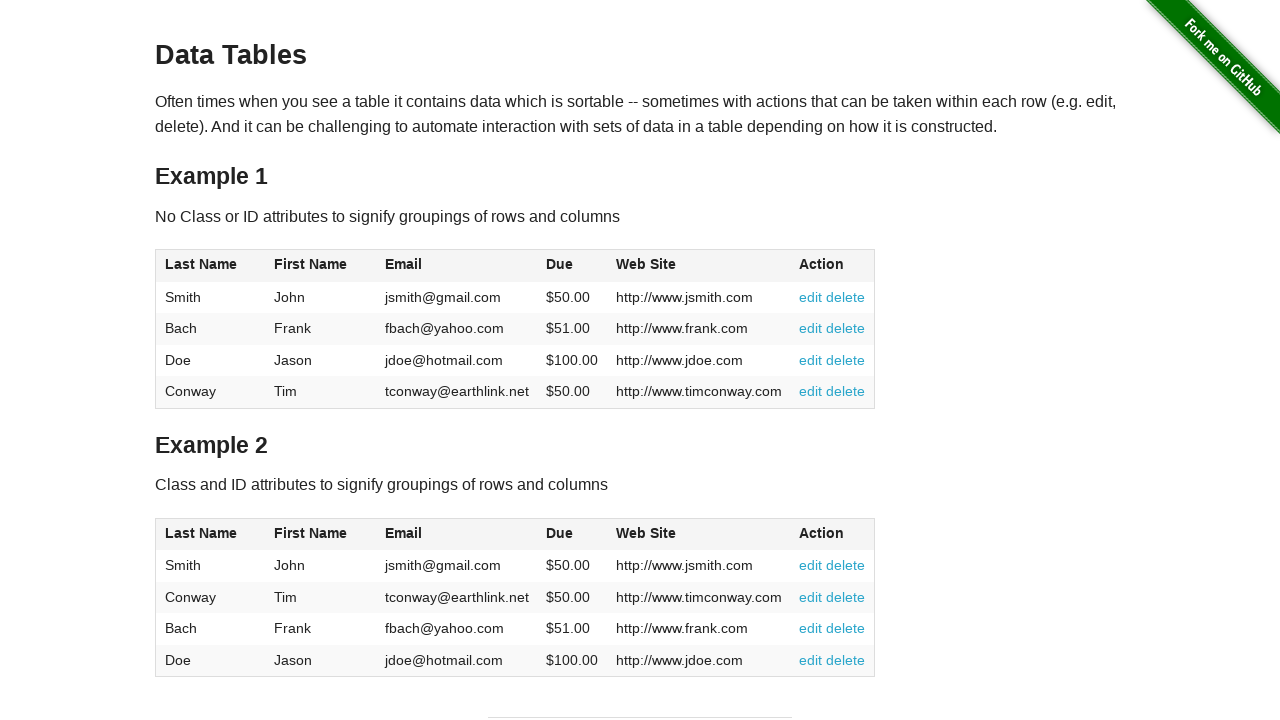